Fills out a Google Form by selecting multiple options and navigating through form pages

Starting URL: https://docs.google.com/forms/d/1cbI5dMRs0-t_IwNzPm6T3lAG_nPgsnJZEA-FEYVARxg/

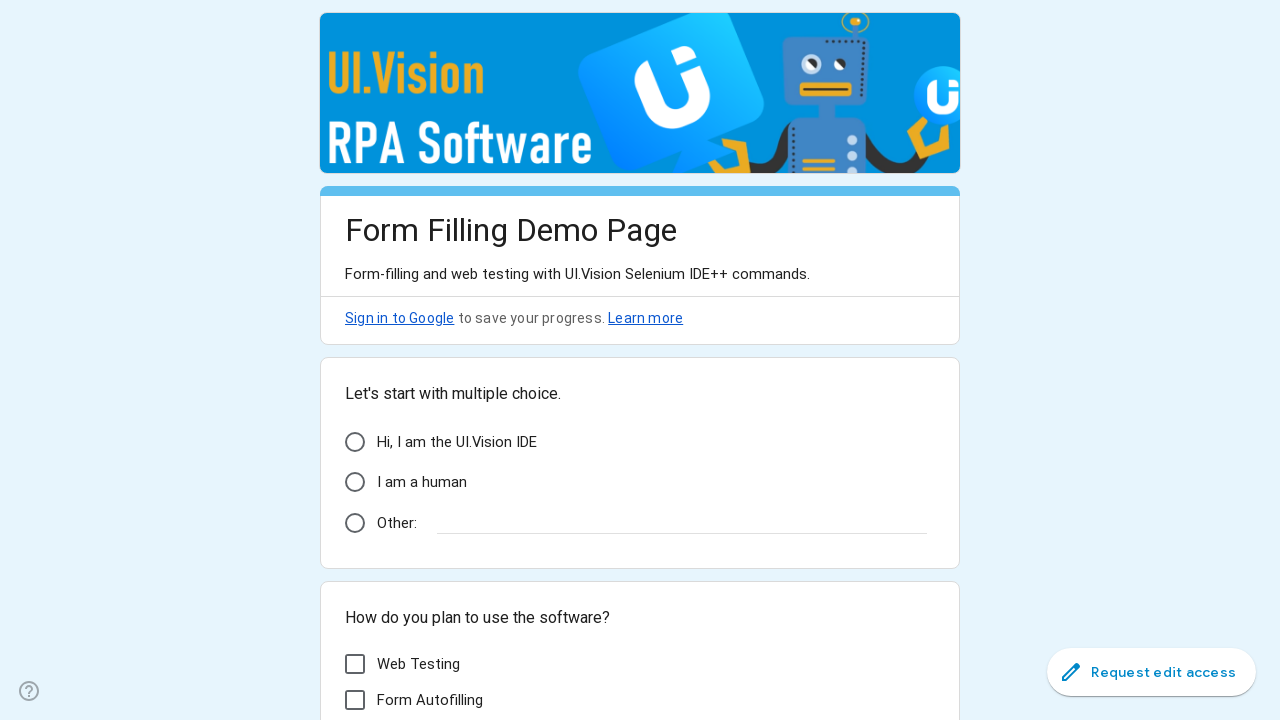

Clicked on 'UI.Vision IDE' option at (457, 442) on xpath=//span[contains(text(),'UI.Vision IDE')]
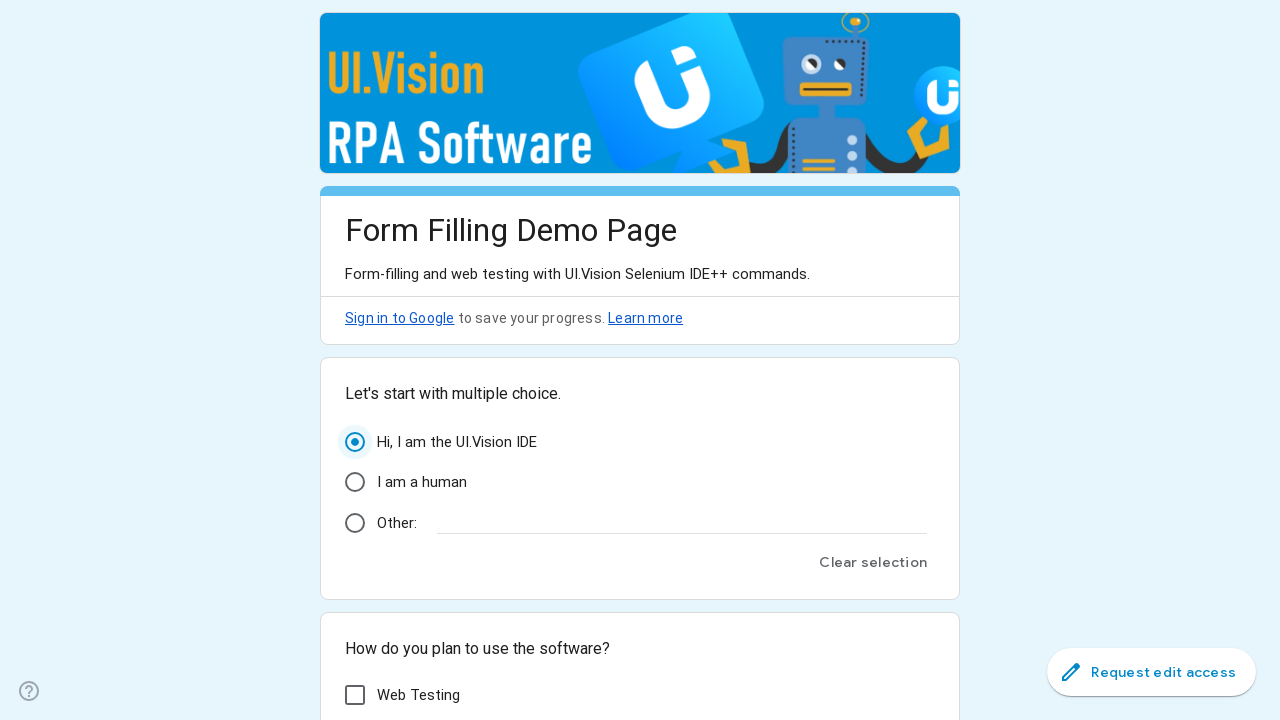

Clicked on 'Web Testing' option at (418, 700) on xpath=//*[text()[contains(.,'Web Testing')]]
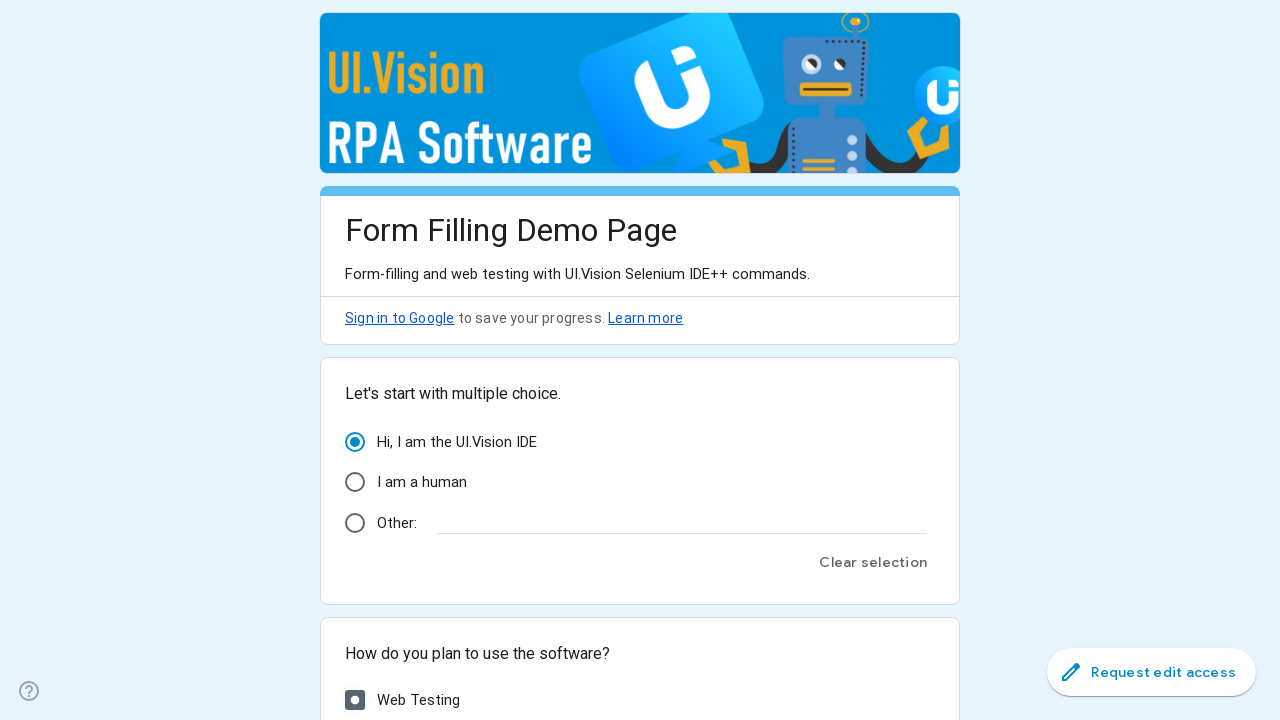

Clicked on 'Form Autofilling' option at (430, 437) on xpath=//span[contains(text(),'Form Autofilling')]
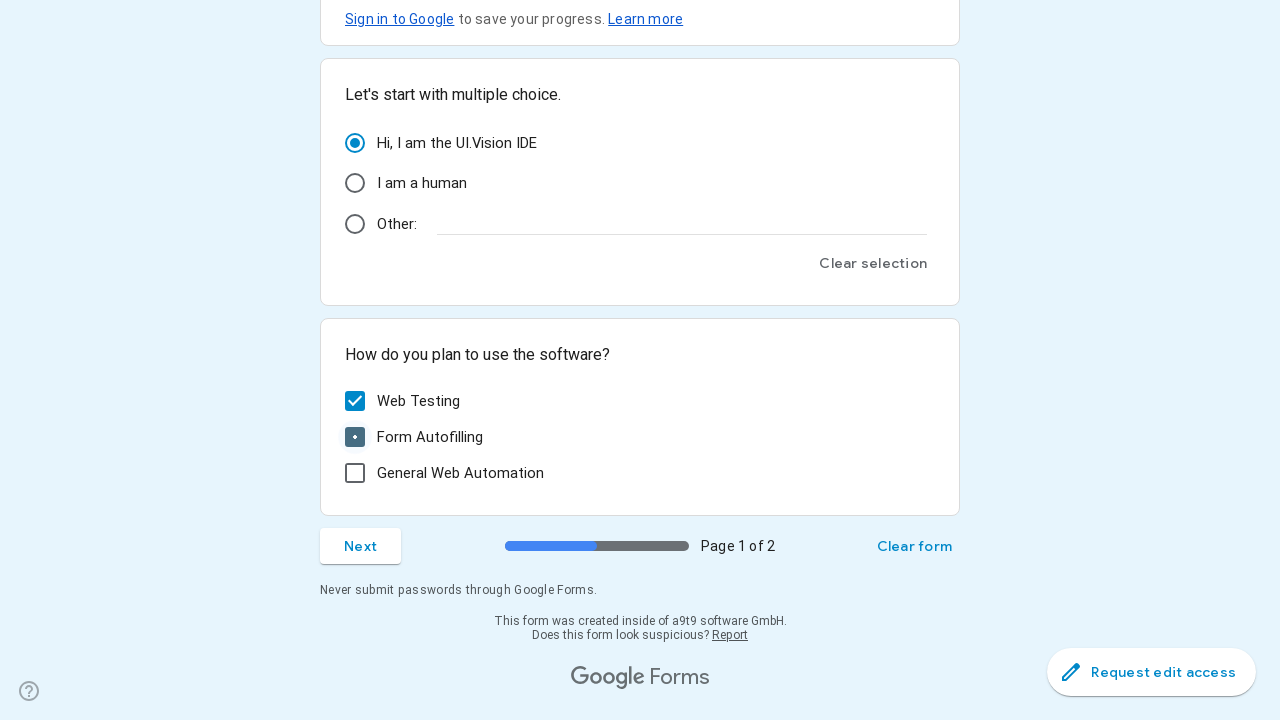

Clicked on 'General Web Automation' option at (460, 473) on xpath=//*[text()[contains(.,'General Web Automation')]]
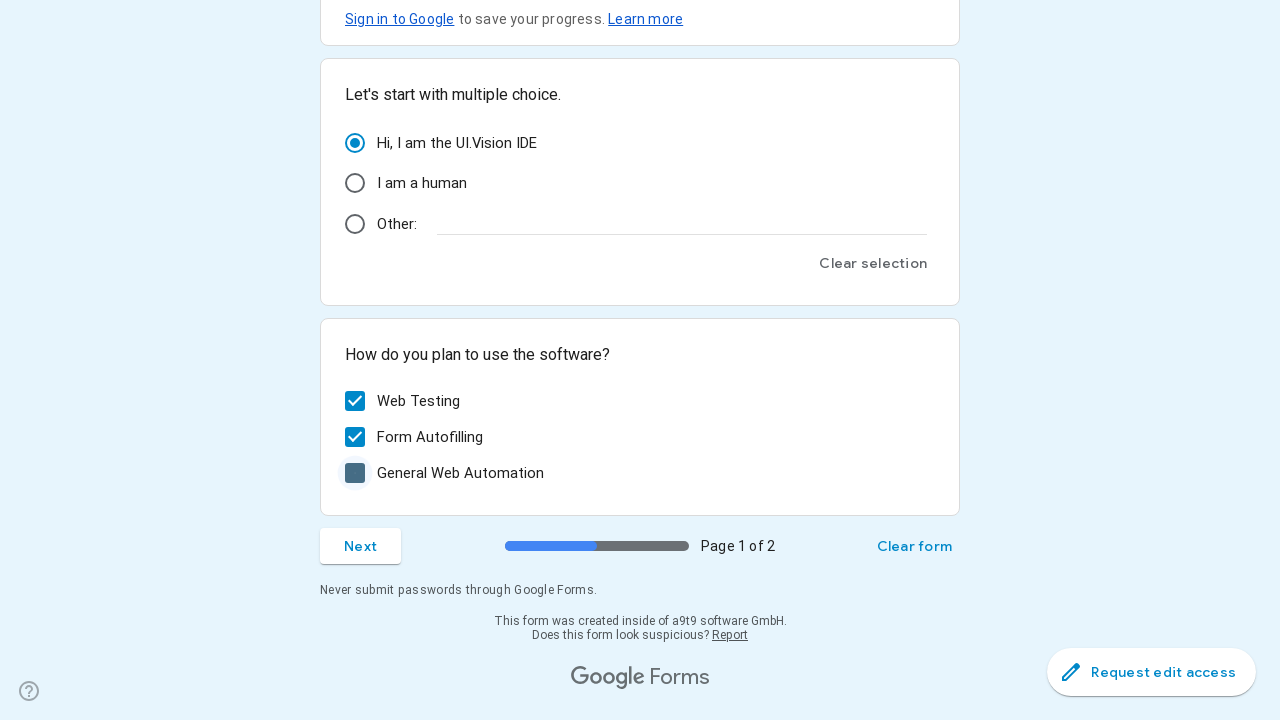

Clicked Next button to proceed to next form page at (360, 546) on xpath=//*[@id='mG61Hd']/div/div/div[3]/div/div/div/span/span
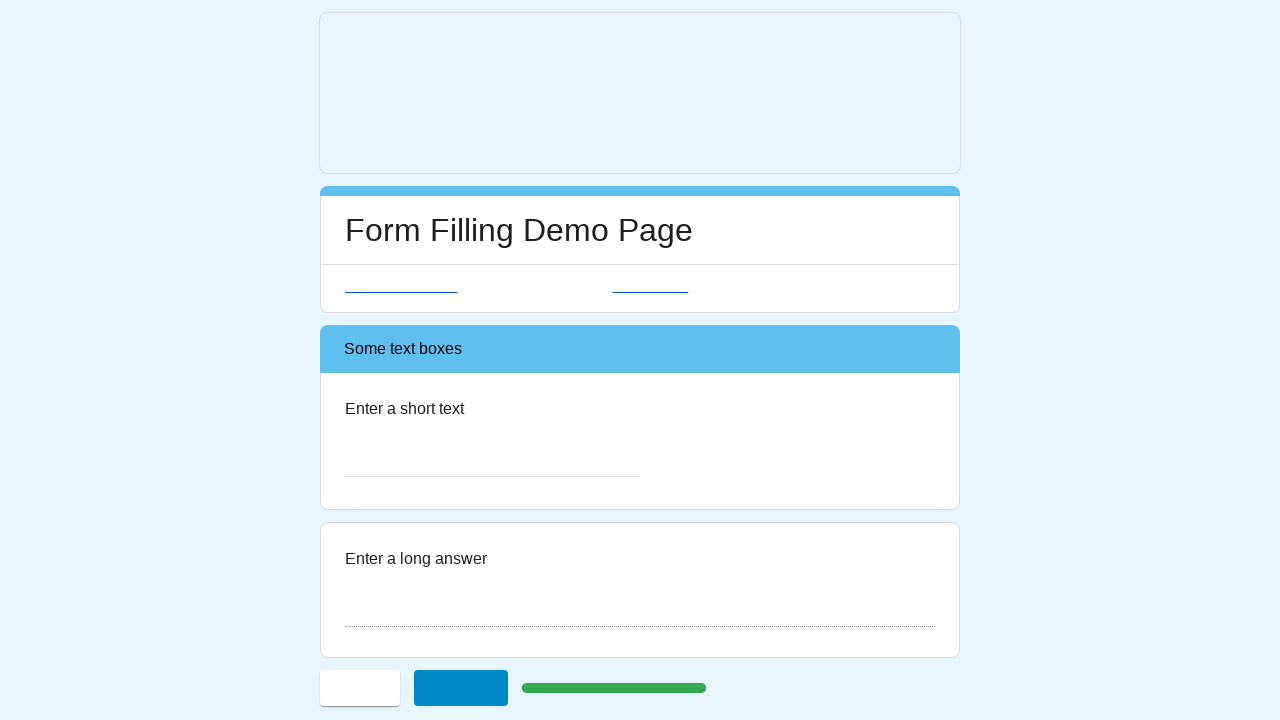

Filled single line text field with 'This is a single line test...' on //input[@type='text']
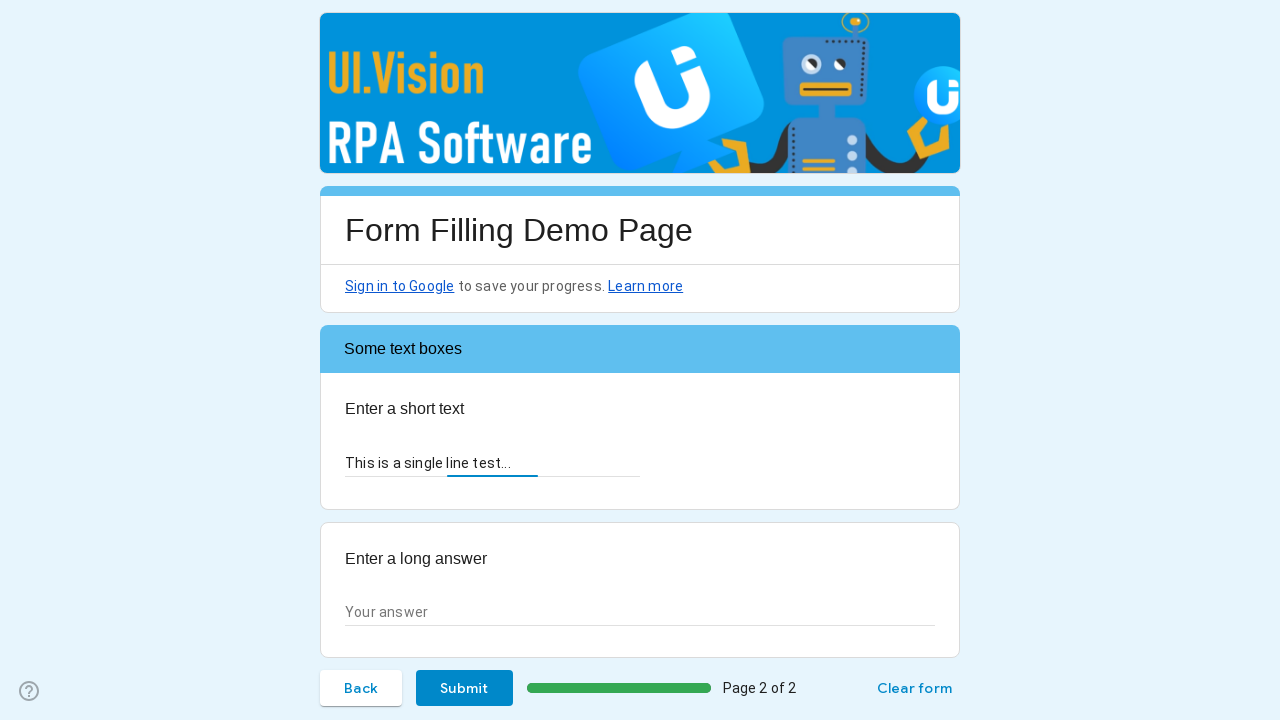

Filled multiline text field with multi-line test content on //textarea
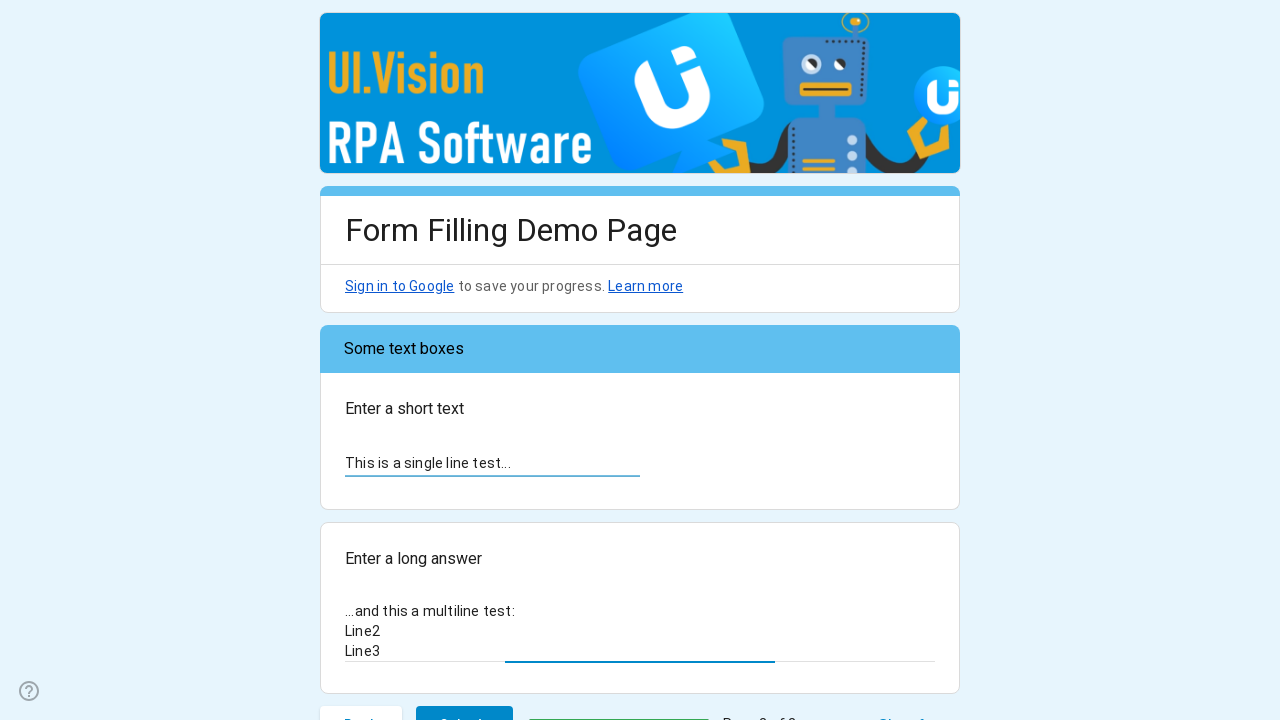

Clicked Submit button to submit the form at (464, 702) on xpath=//*[@id='mG61Hd']/div/div/div[3]/div[1]/div[1]/div[2]/span/span
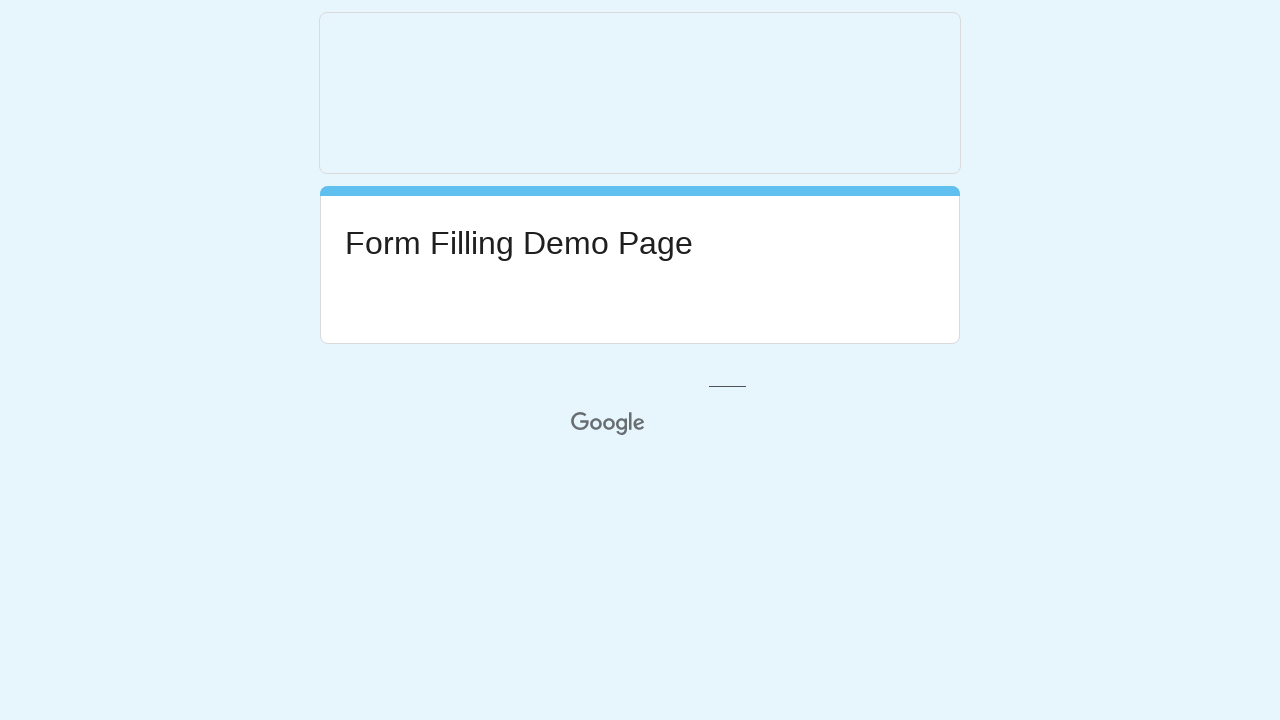

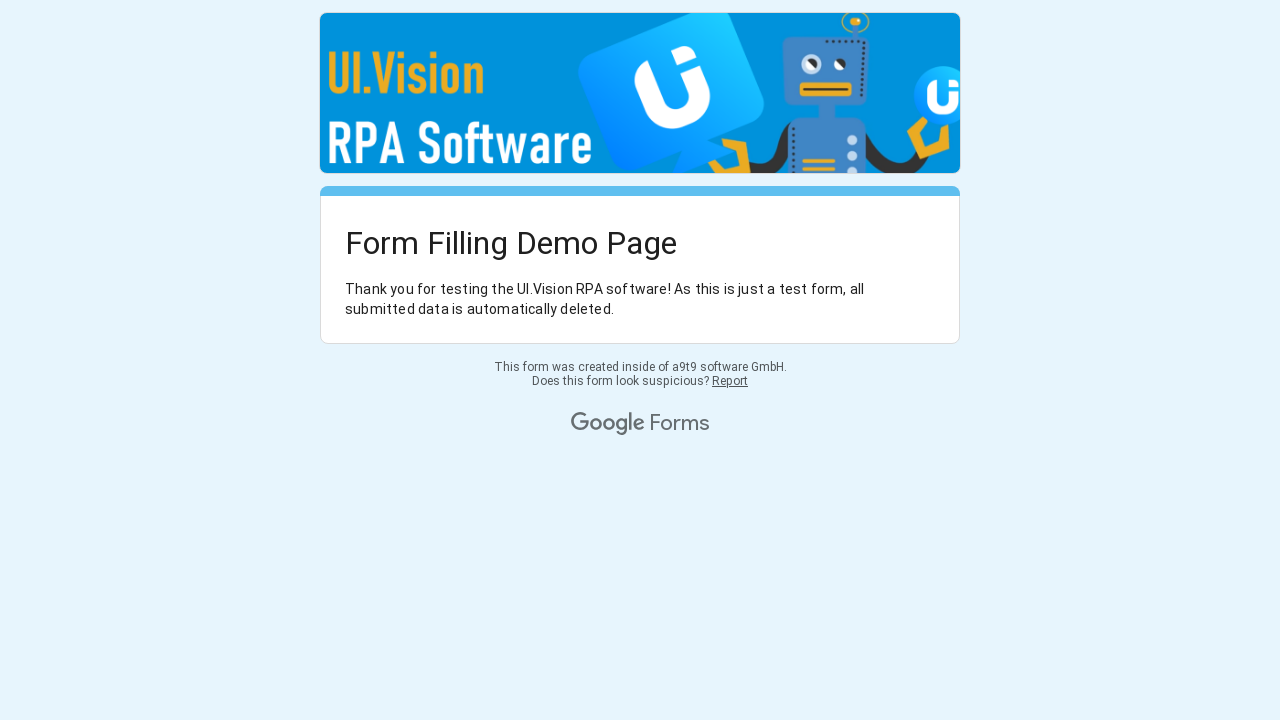